Tests CSS contains (*=) attribute selector by filling phone field

Starting URL: https://alada.vn/tai-khoan/dang-ky.html

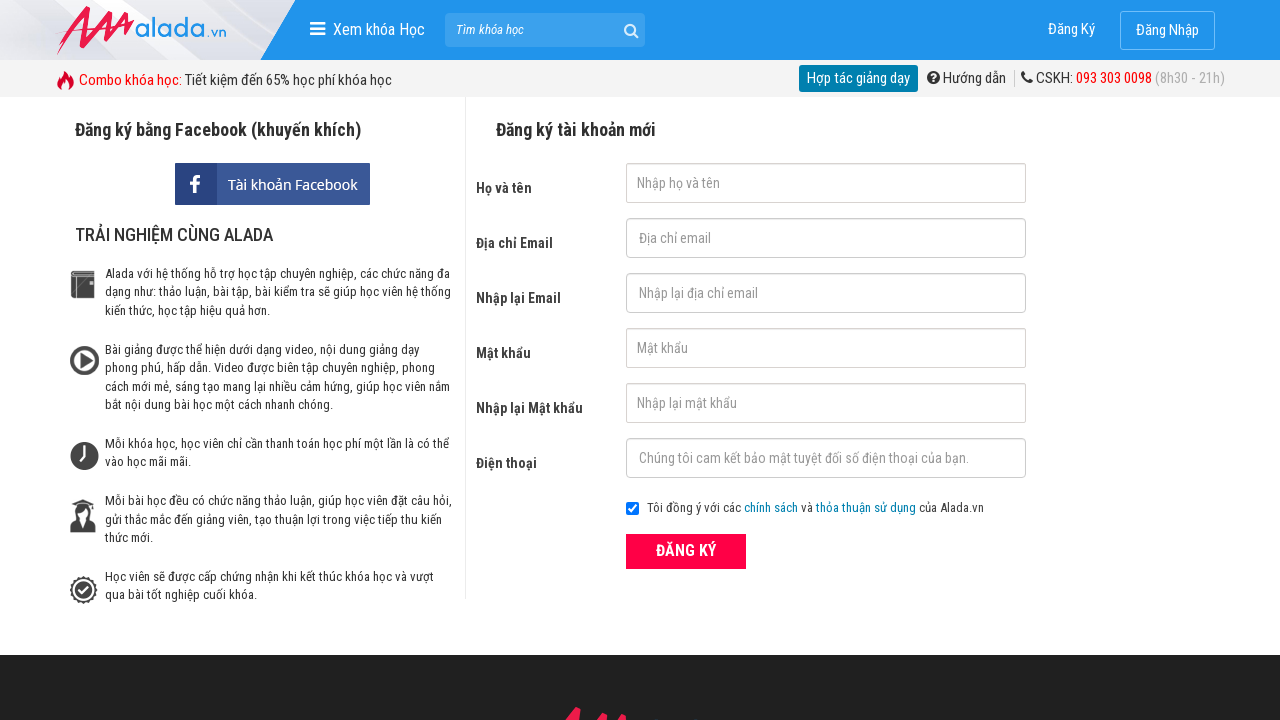

Filled phone field using CSS contains (*=) attribute selector with value '0944261672' on input[placeholder*='Chúng tôi cam kết']
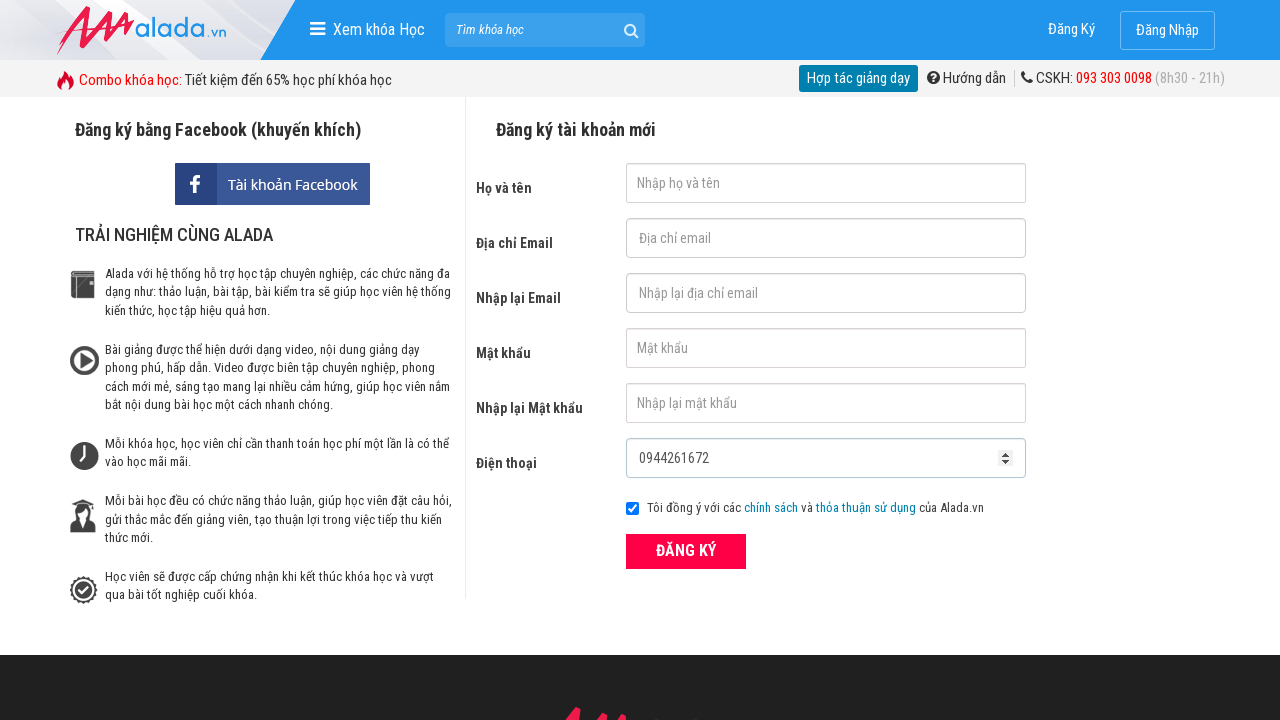

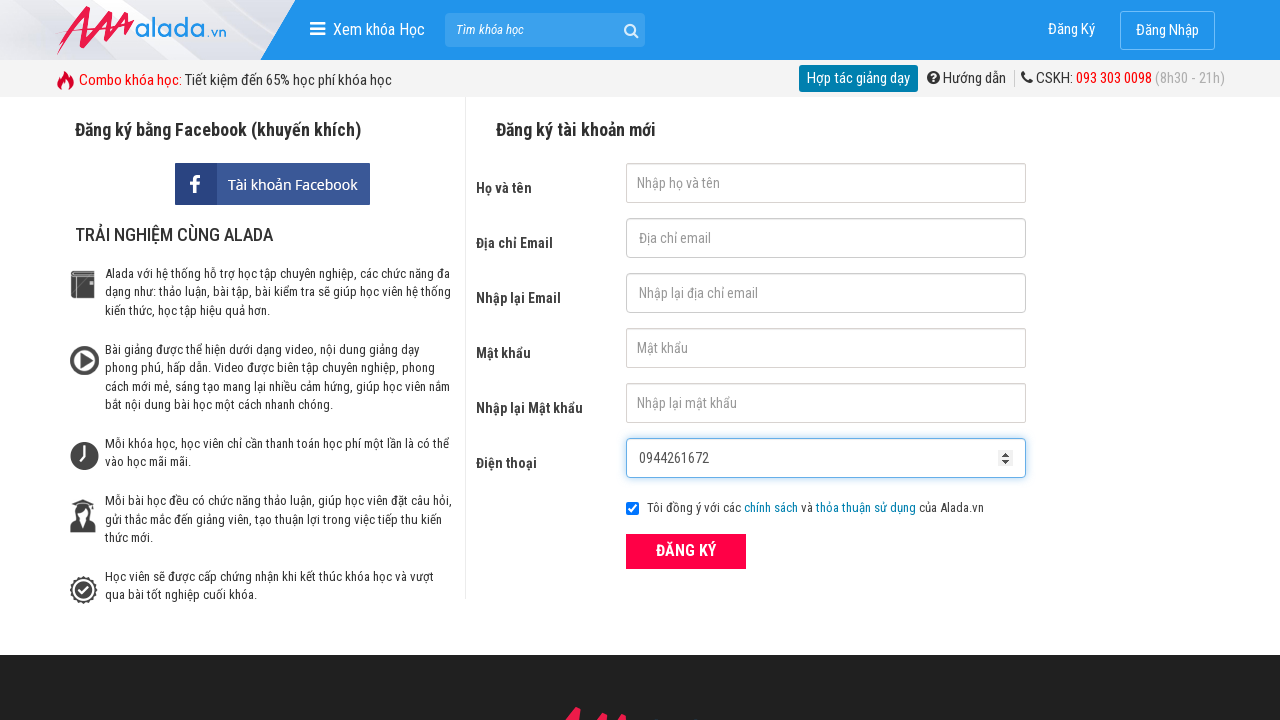